Navigates to USPS homepage and clicks on the Send Mail & Packages section, then verifies the page title

Starting URL: https://www.usps.com/

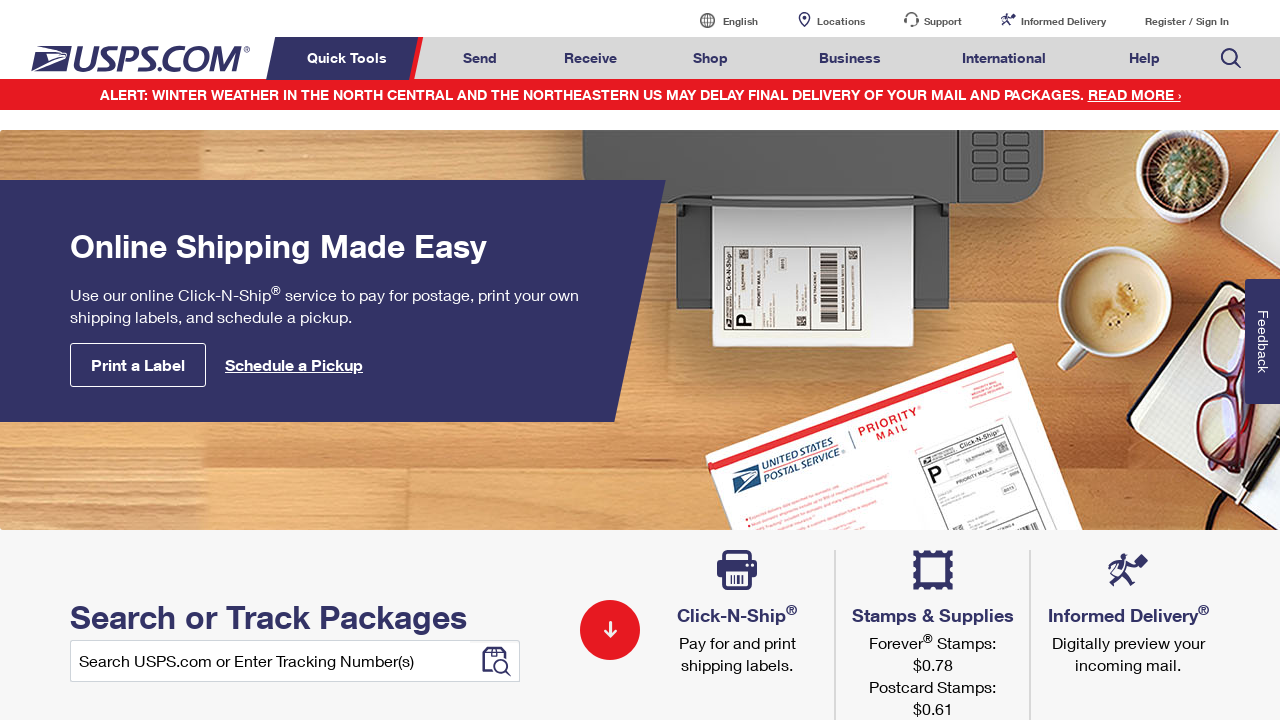

Clicked on Send Mail & Packages link at (480, 58) on a#mail-ship-width
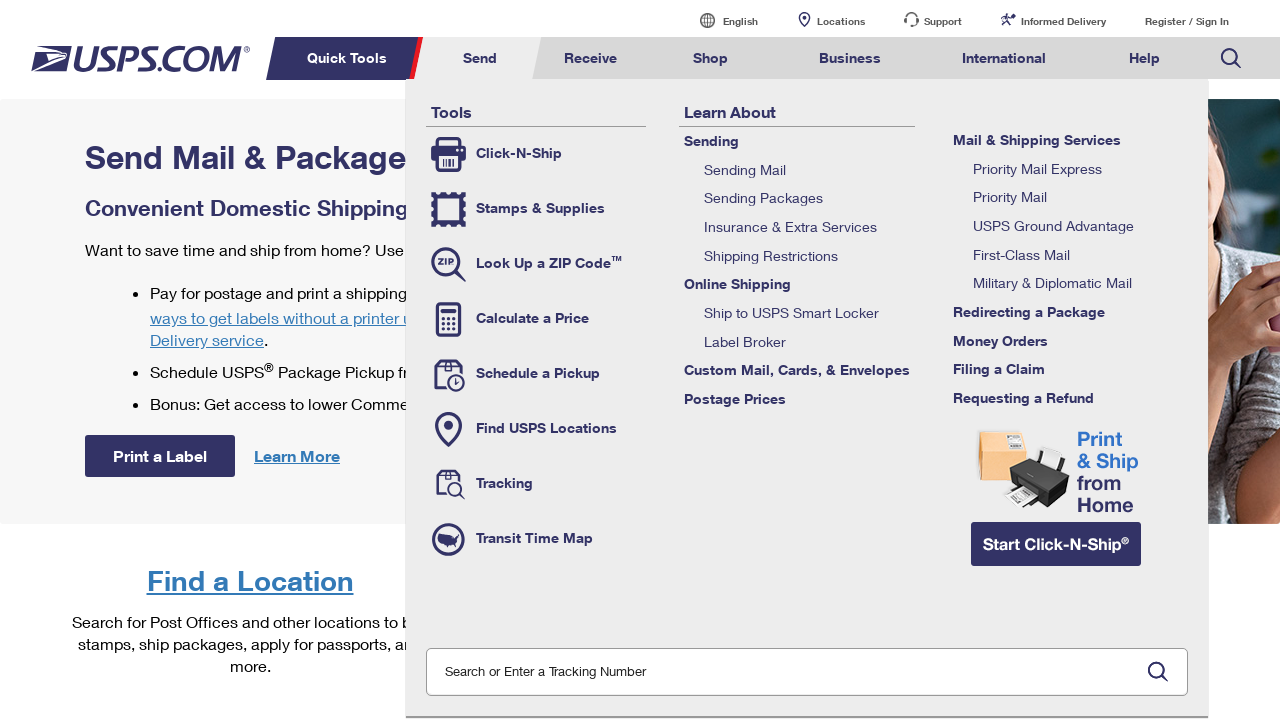

Page load state confirmed
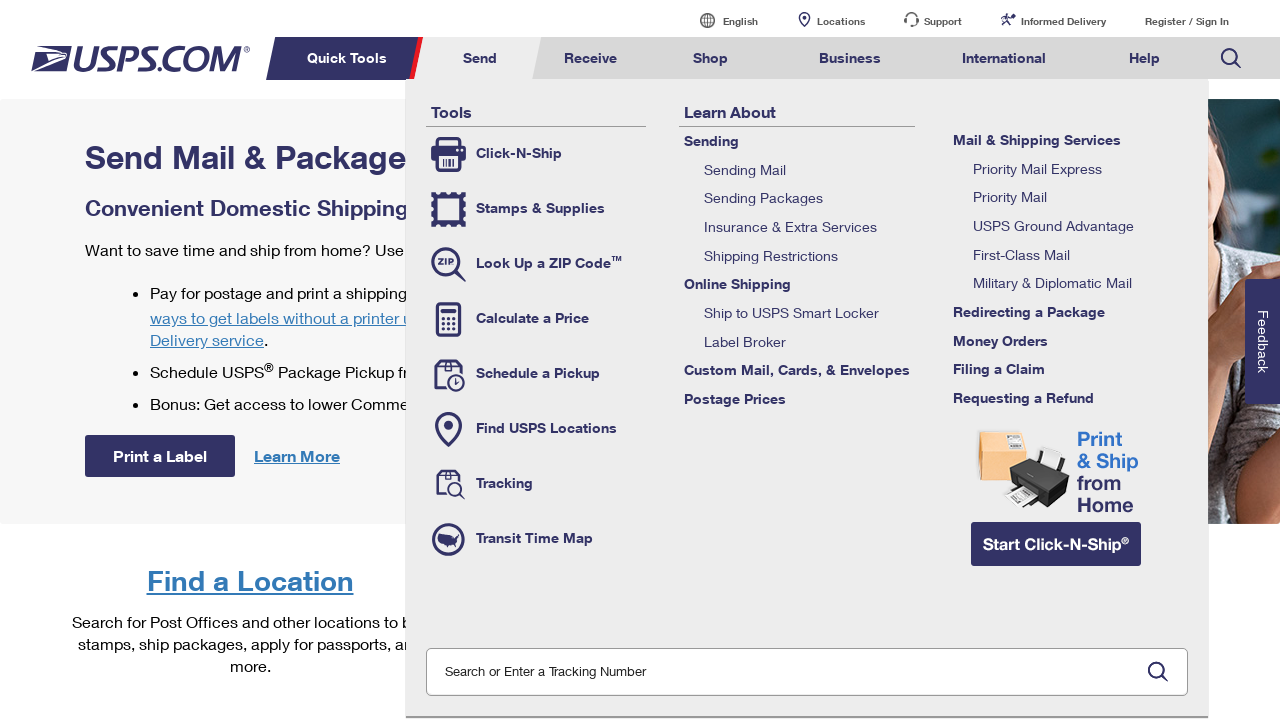

Verified page title is 'Send Mail & Packages | USPS'
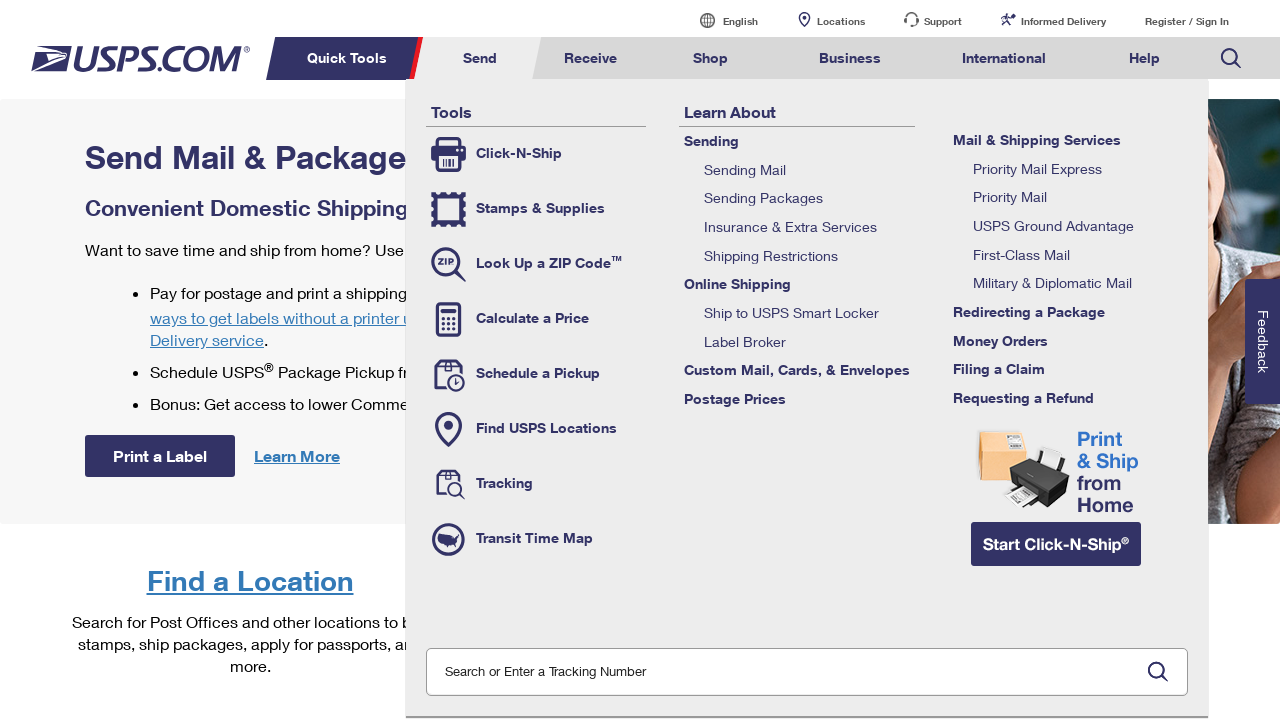

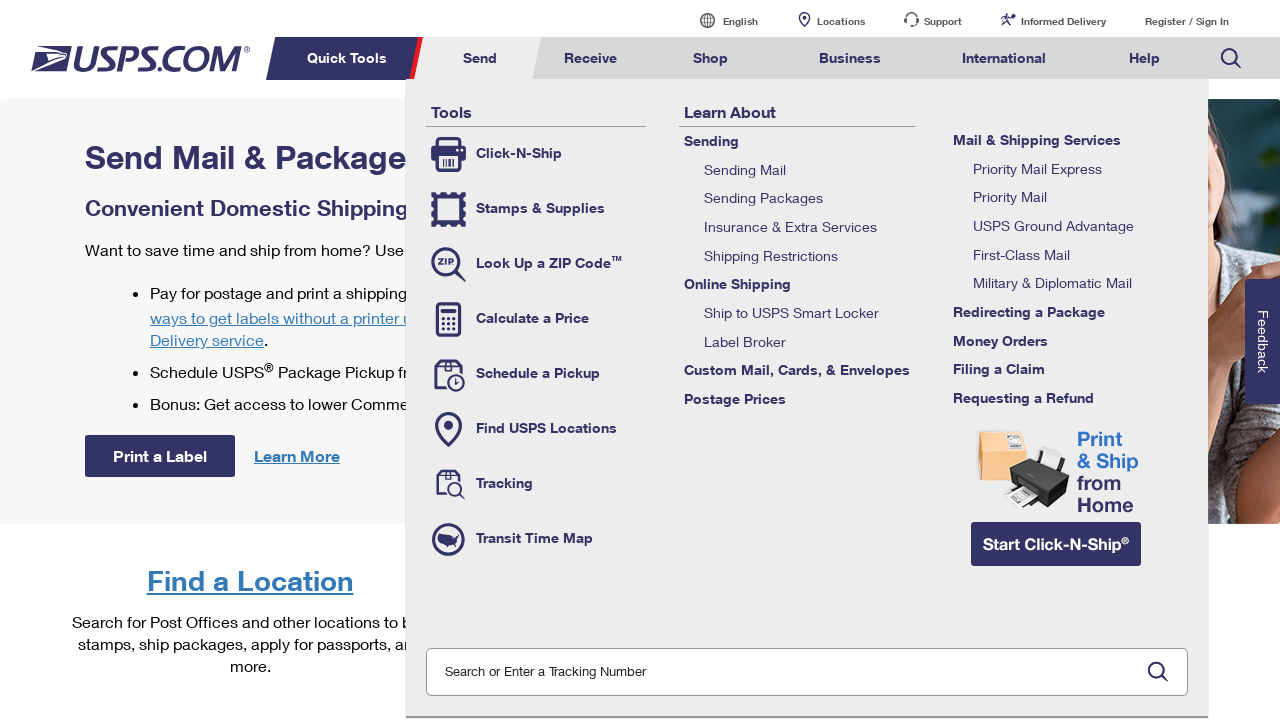